Tests window handling by opening a help link in a new window, switching between windows, and closing the child window

Starting URL: http://accounts.google.com/signup

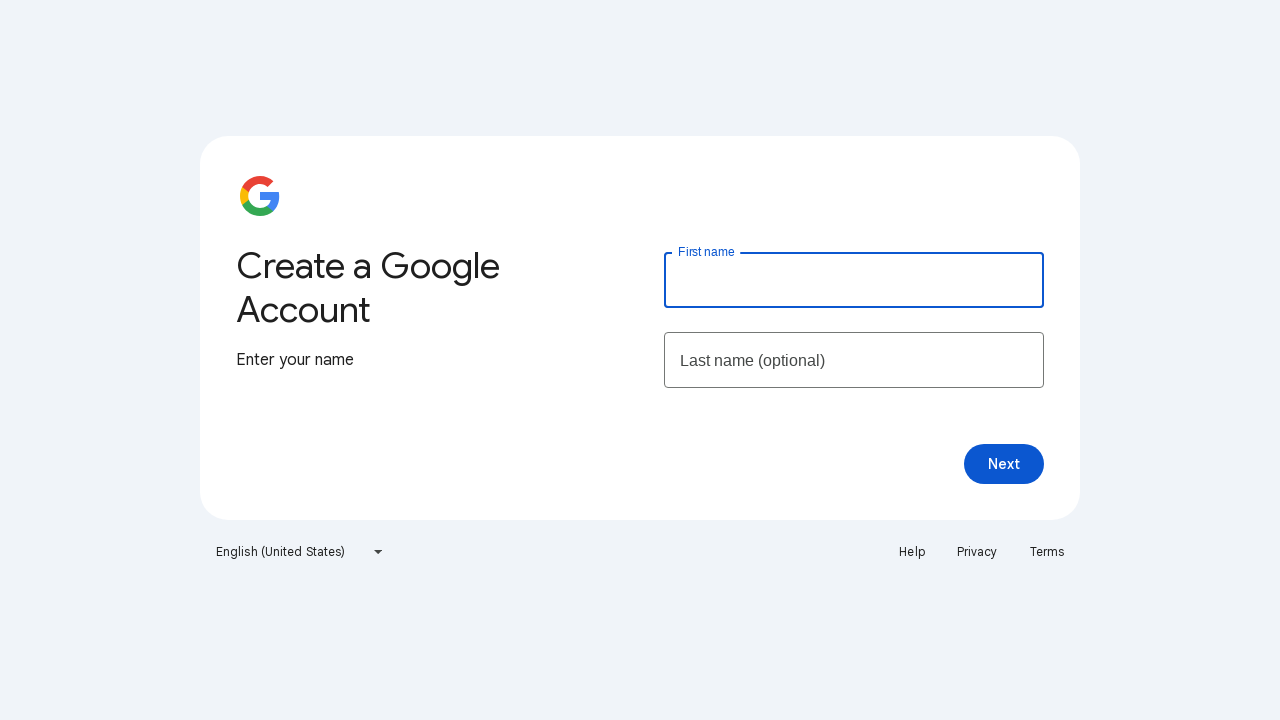

Clicked Help link to open new window at (912, 552) on a:has-text('Help')
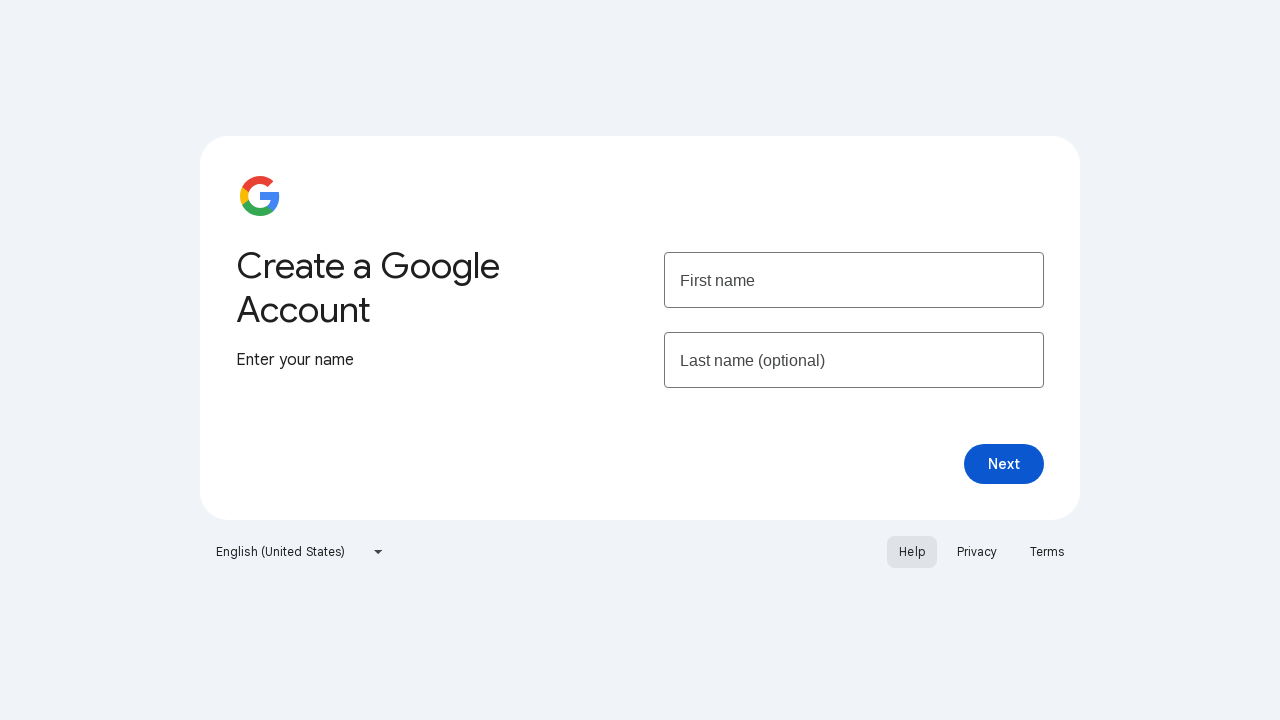

New window opened and captured
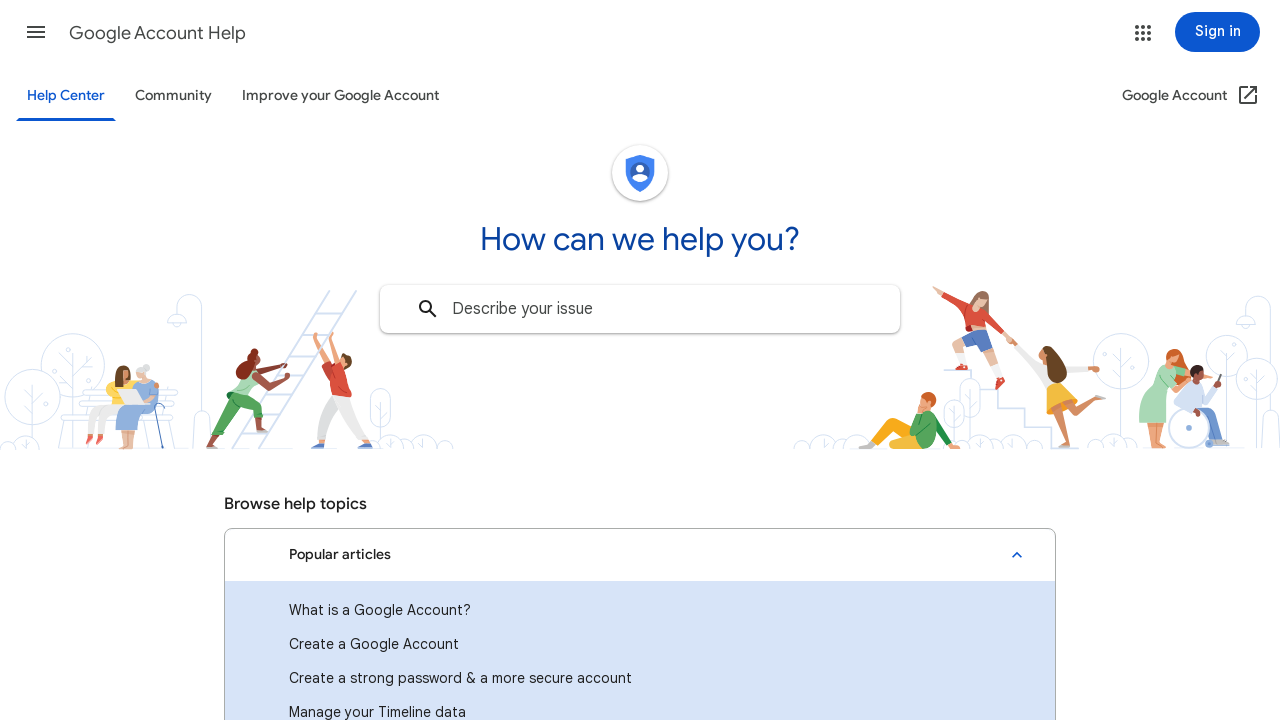

Closed the newly opened Help window
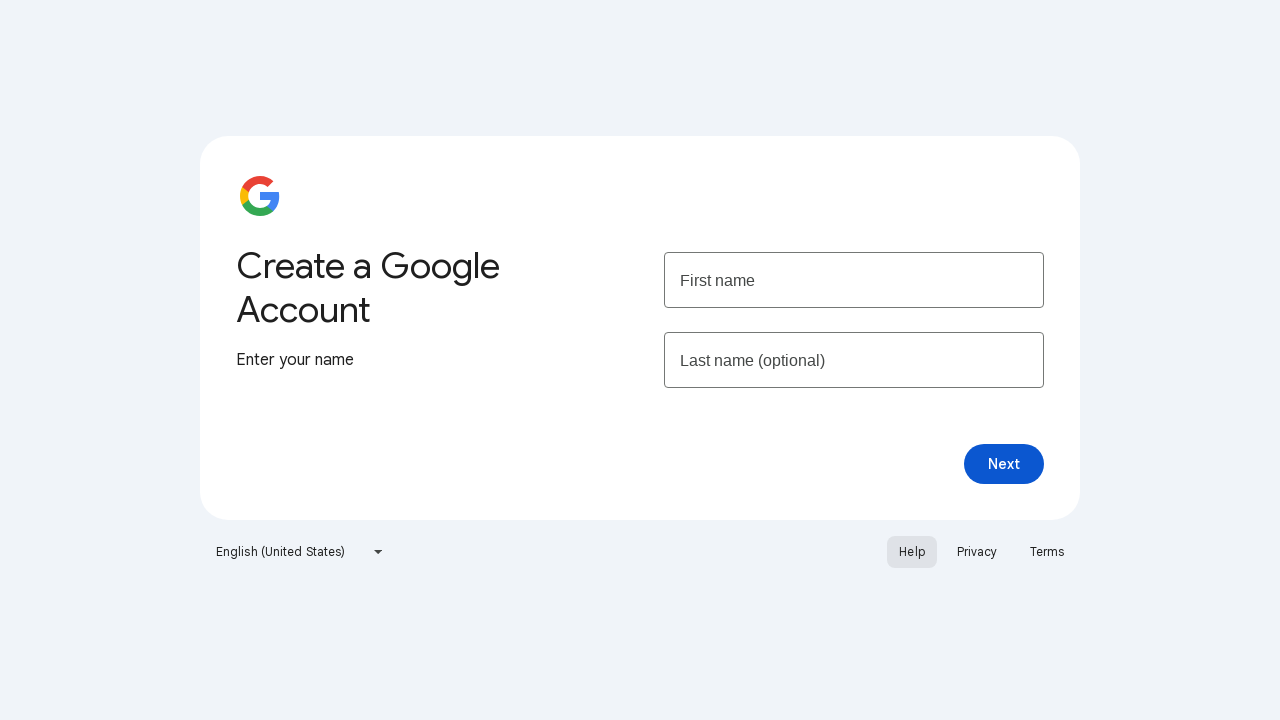

Clicked Help link again from main window at (912, 552) on a:has-text('Help')
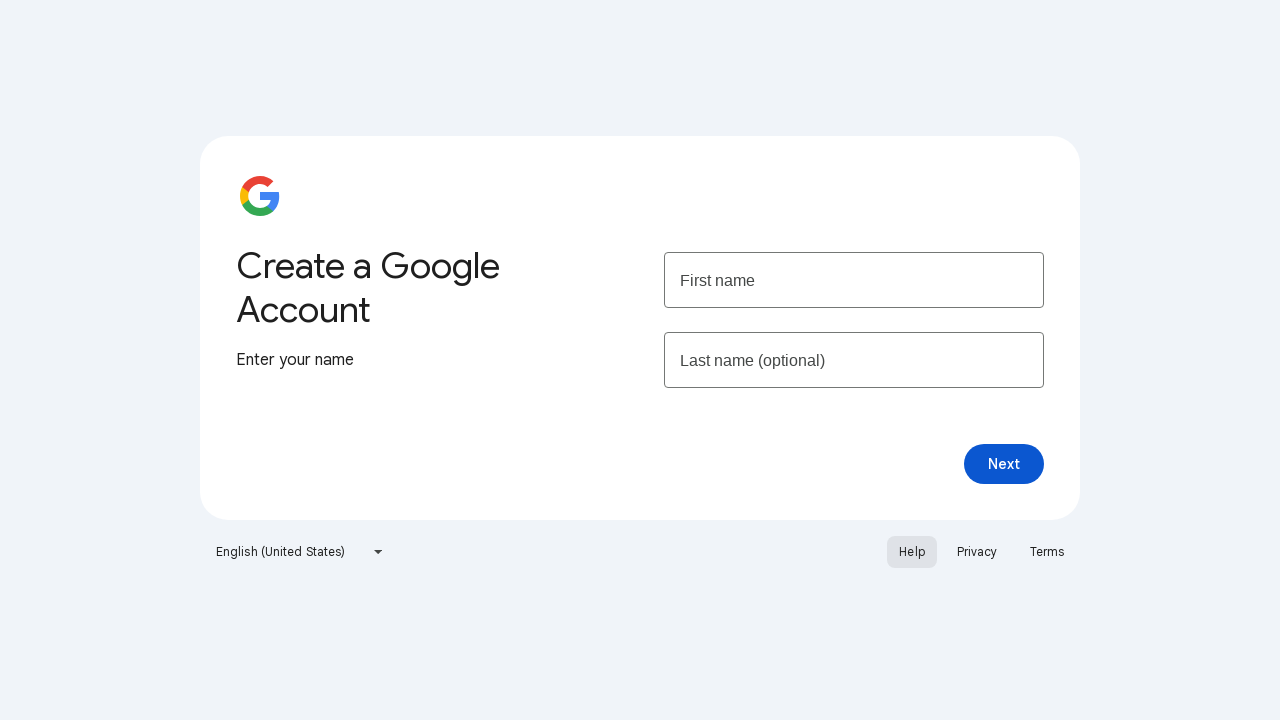

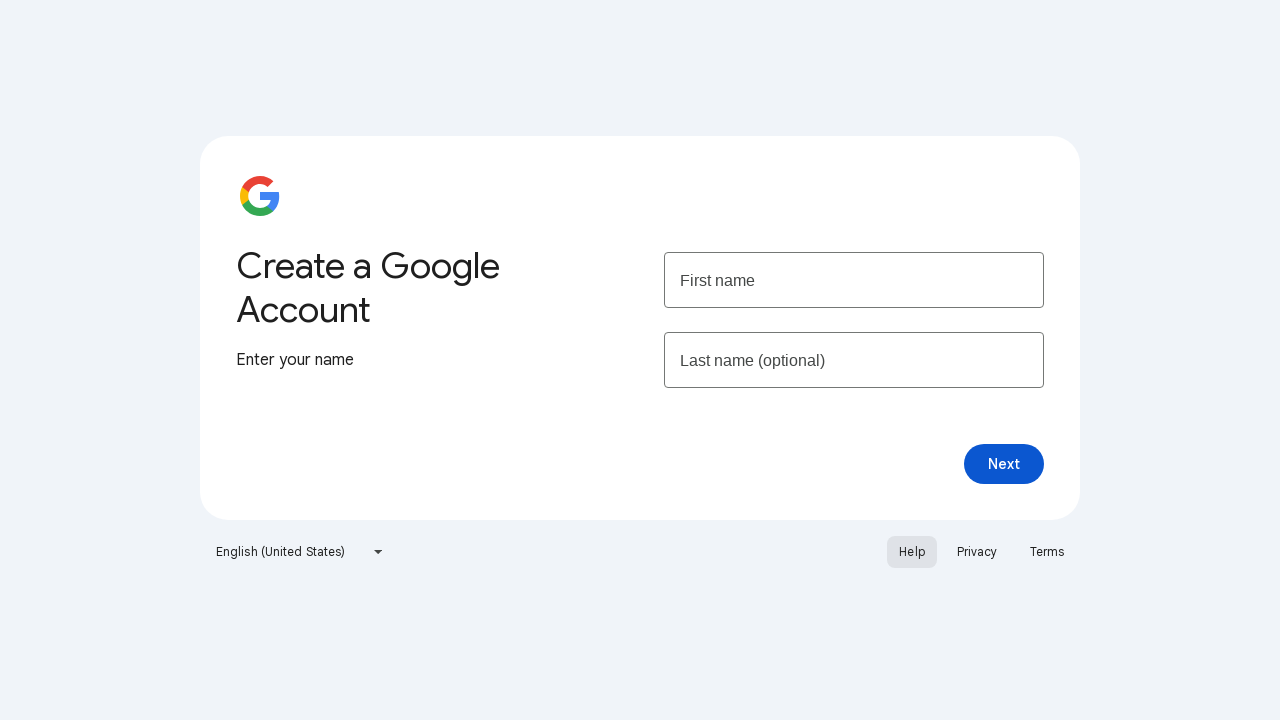